Tests a fake jobs listing page by clicking on the "Apply" link for an Energy engineer position, verifying a popup opens with the posted date, then closes the popup (Firefox variant).

Starting URL: https://realpython.github.io/fake-jobs/

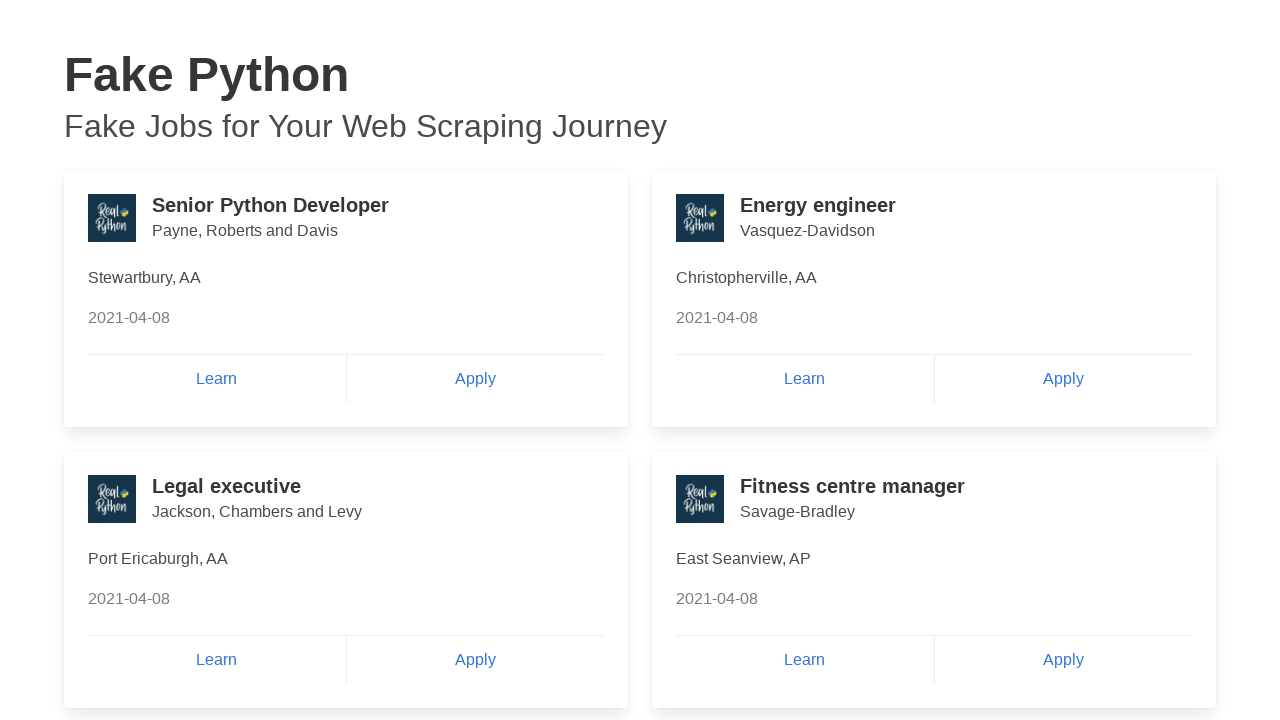

Verified page title is 'Fake Python'
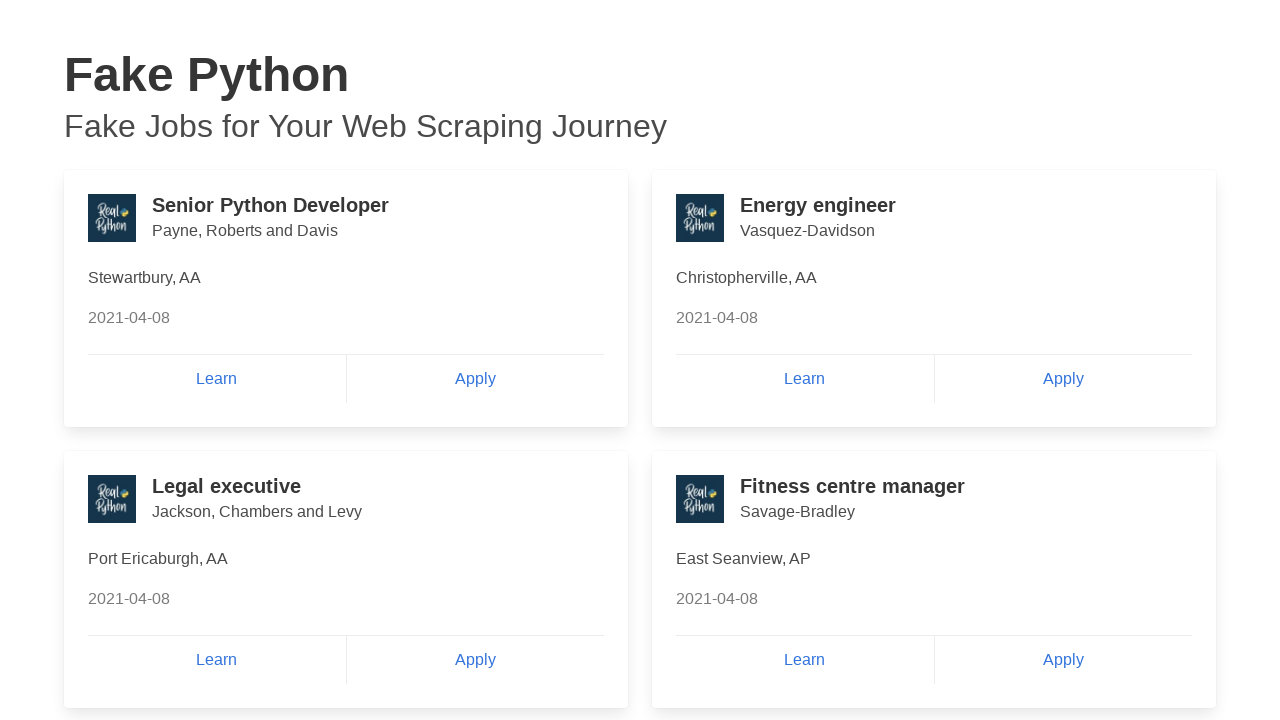

Clicked Apply link for Energy engineer position at Vasquez-Davidson at (1063, 379) on text=Energy engineer Vasquez-Davidson Christopherville, AA 2021-04-08 Learn Appl
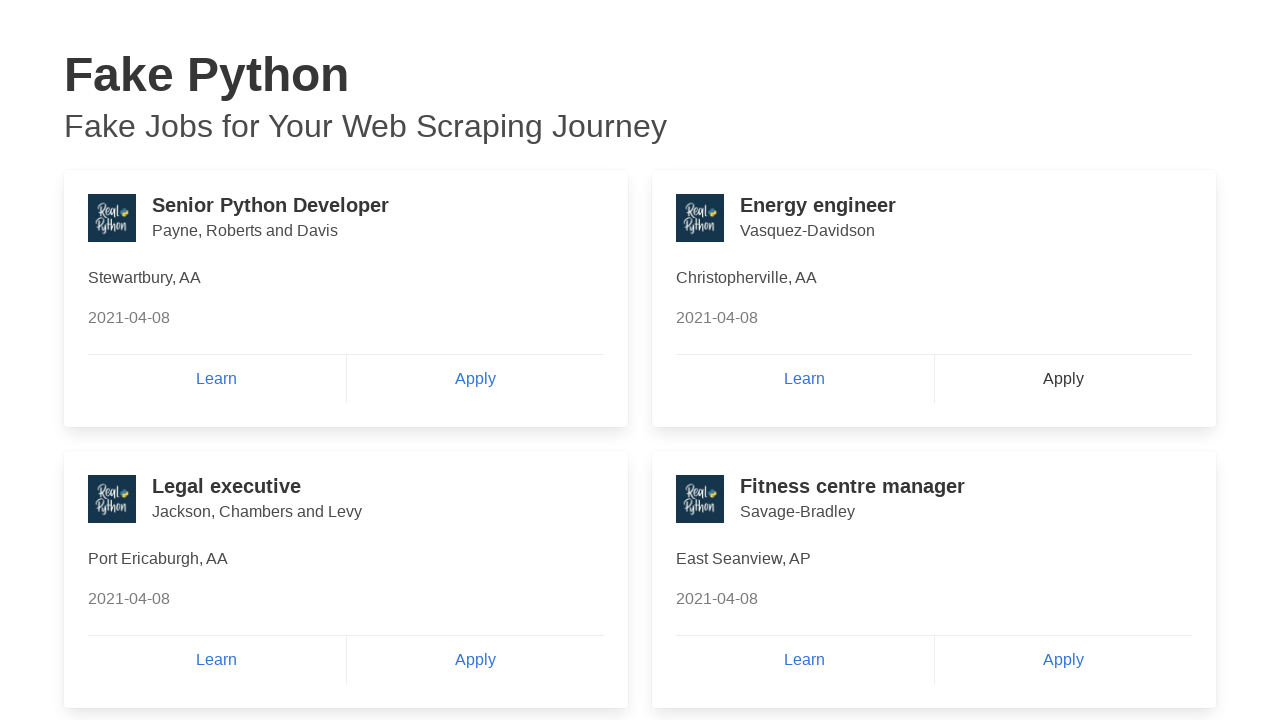

Popup window opened for Energy engineer job application
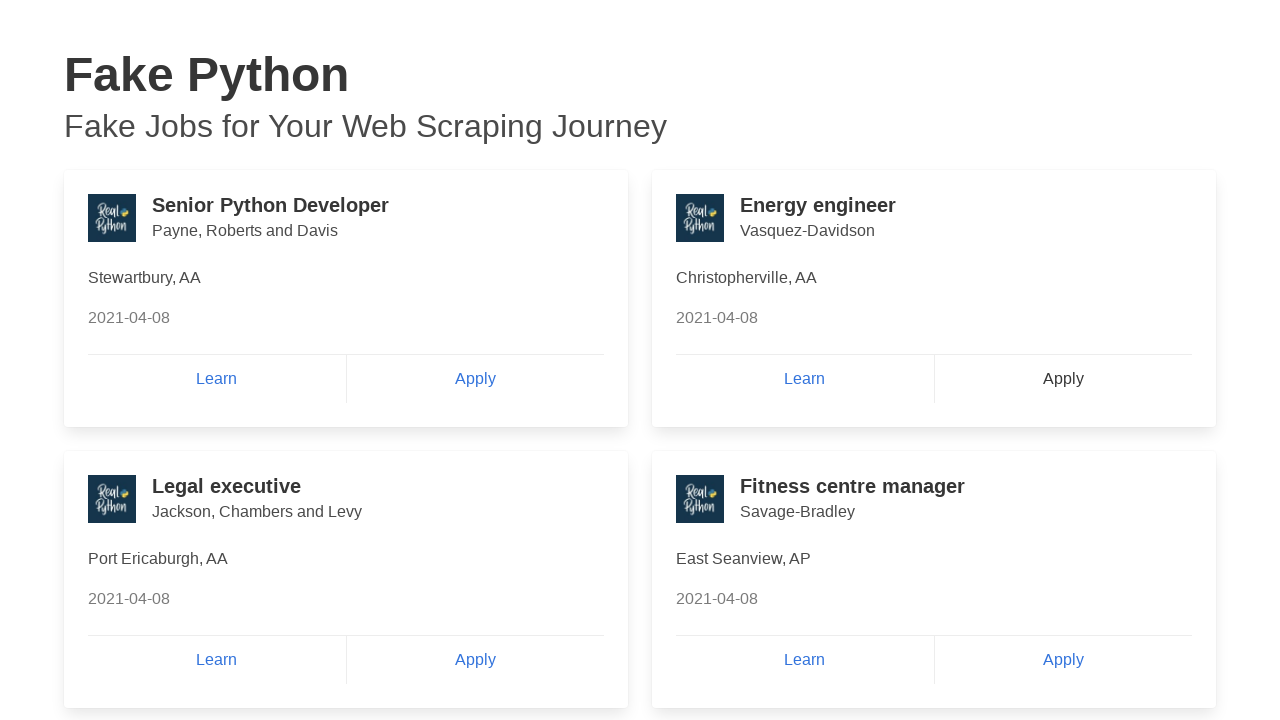

Verified posted date '2021-04-08' is visible in popup
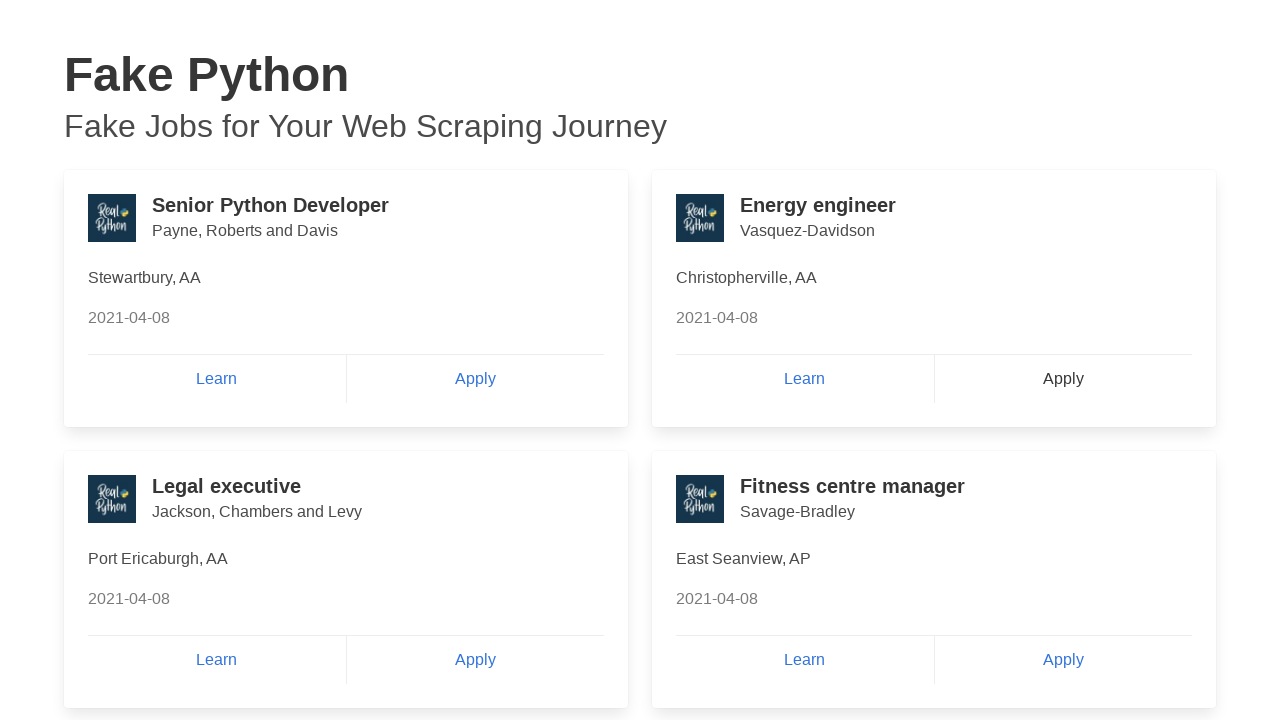

Closed the job application popup
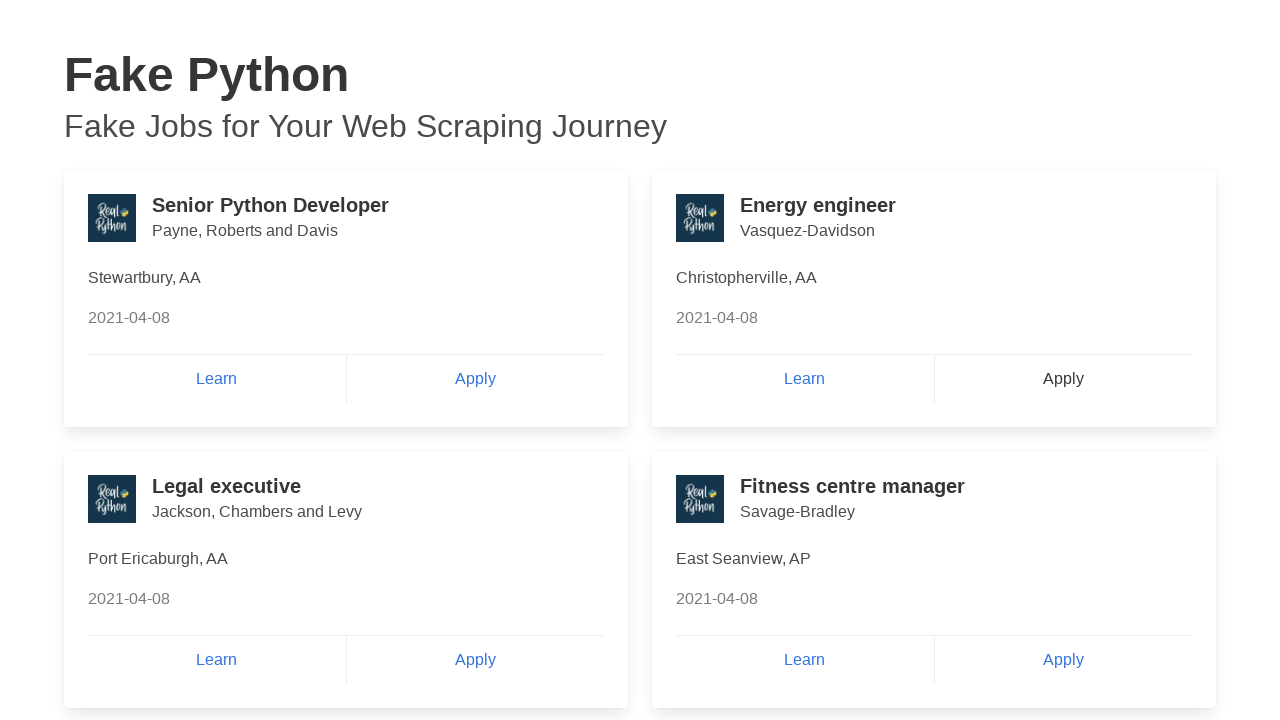

Verified main page title is still 'Fake Python' after closing popup
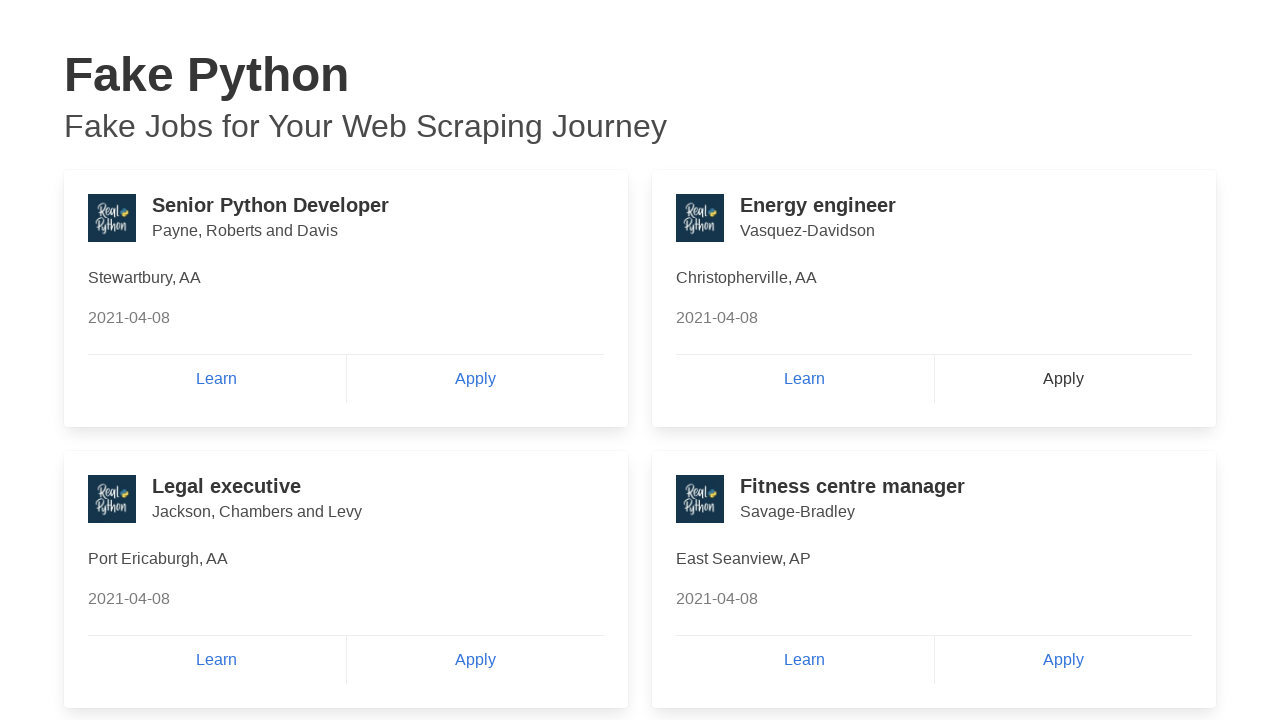

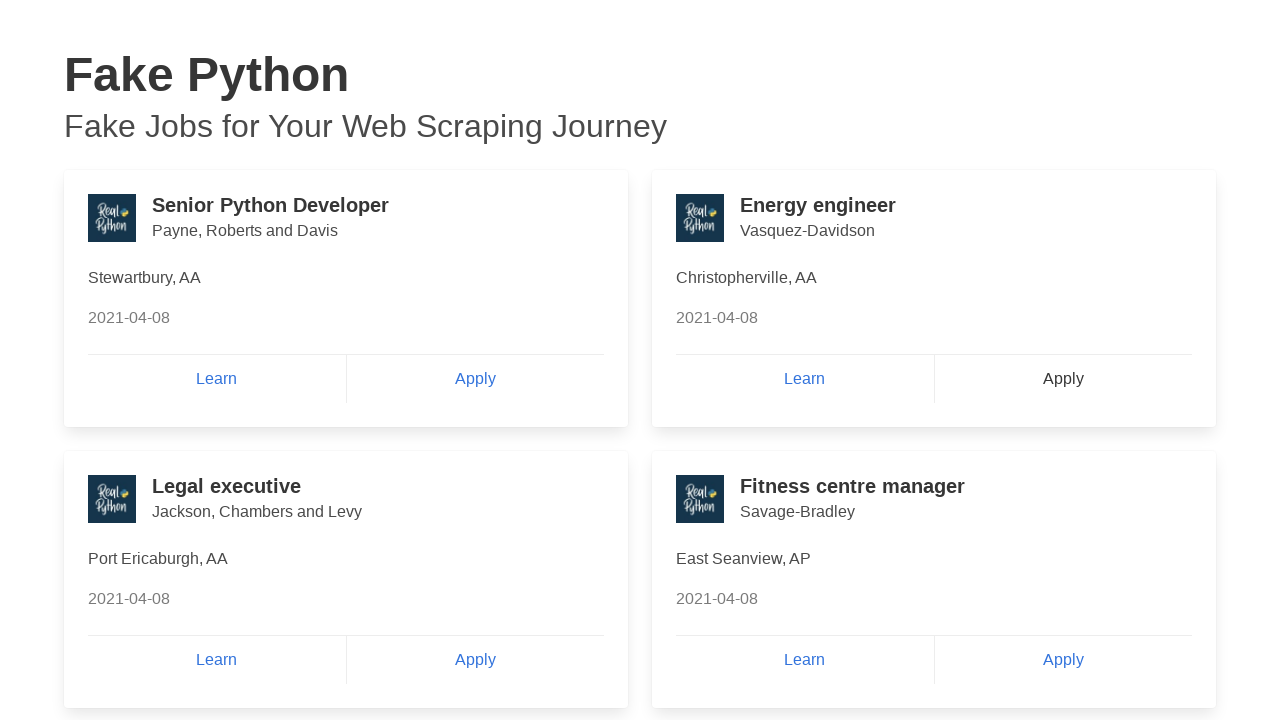